Tests navigation to the Song Lyrics submenu page and verifies the lyrics page is displayed

Starting URL: https://www.99-bottles-of-beer.net/

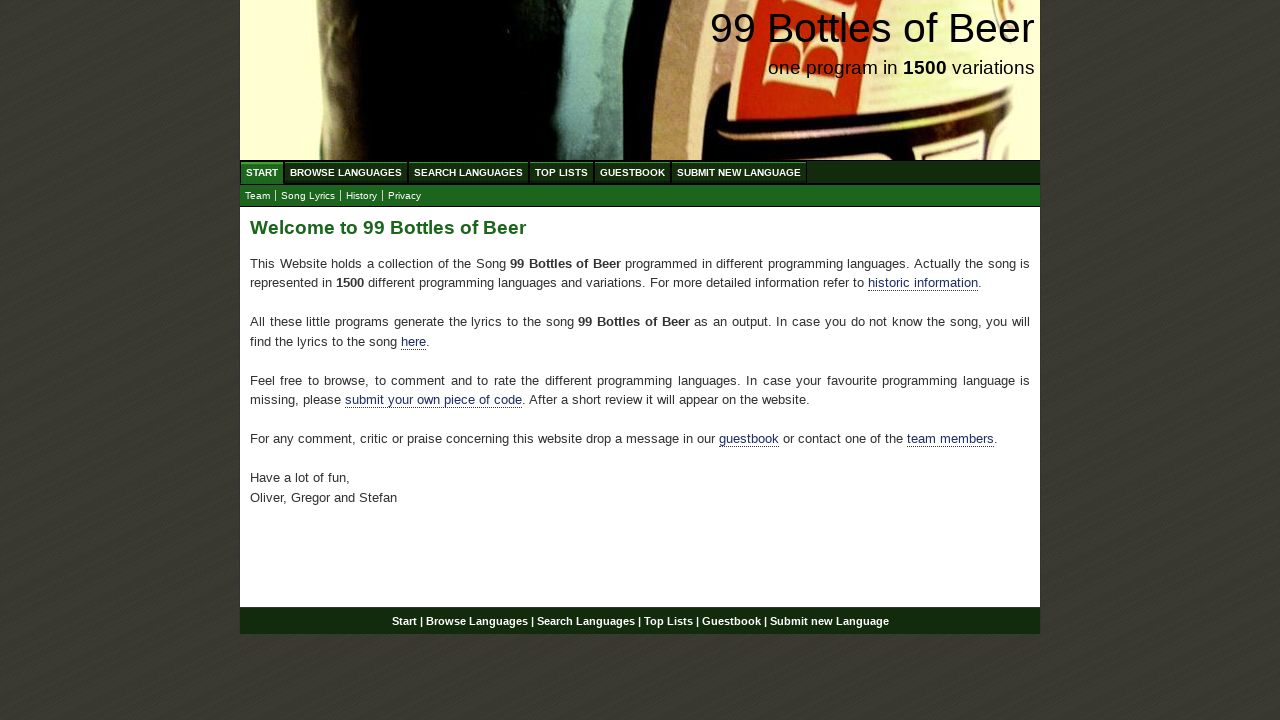

Clicked on Search Song Lyrics submenu link at (308, 196) on xpath=//ul[@id='submenu']/li/a[@href='lyrics.html']
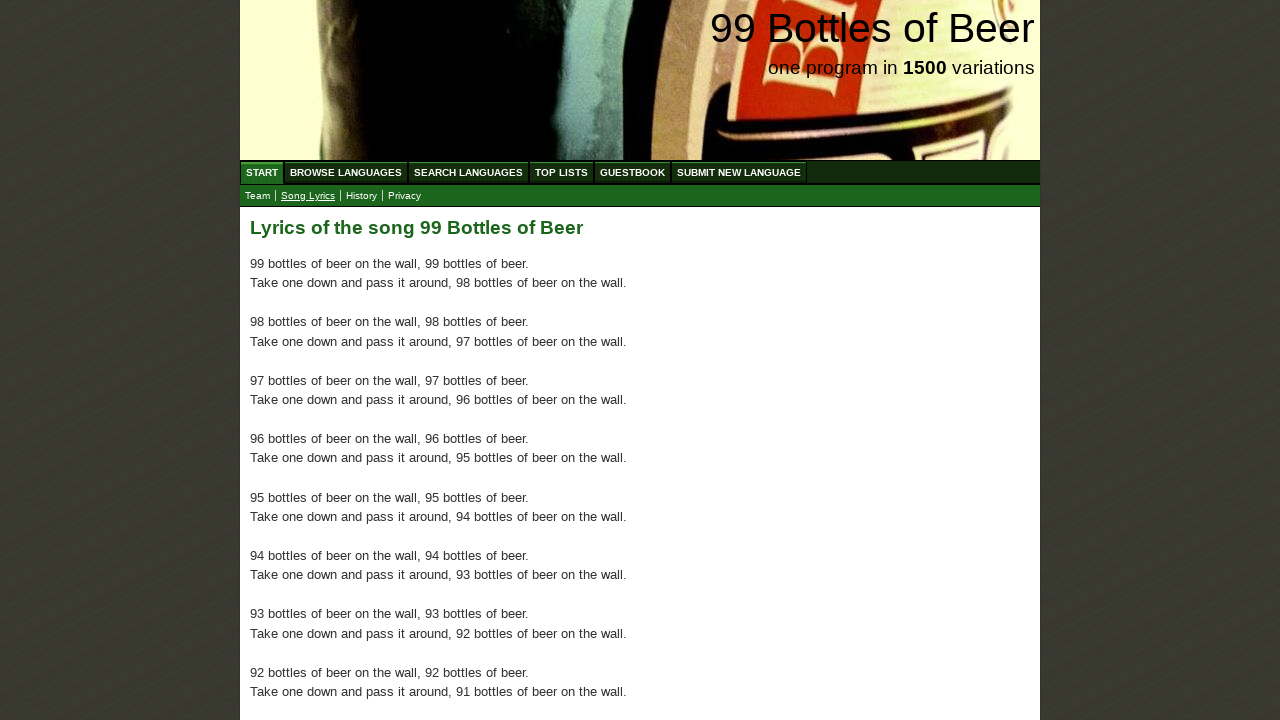

Lyrics page content loaded and main section is visible
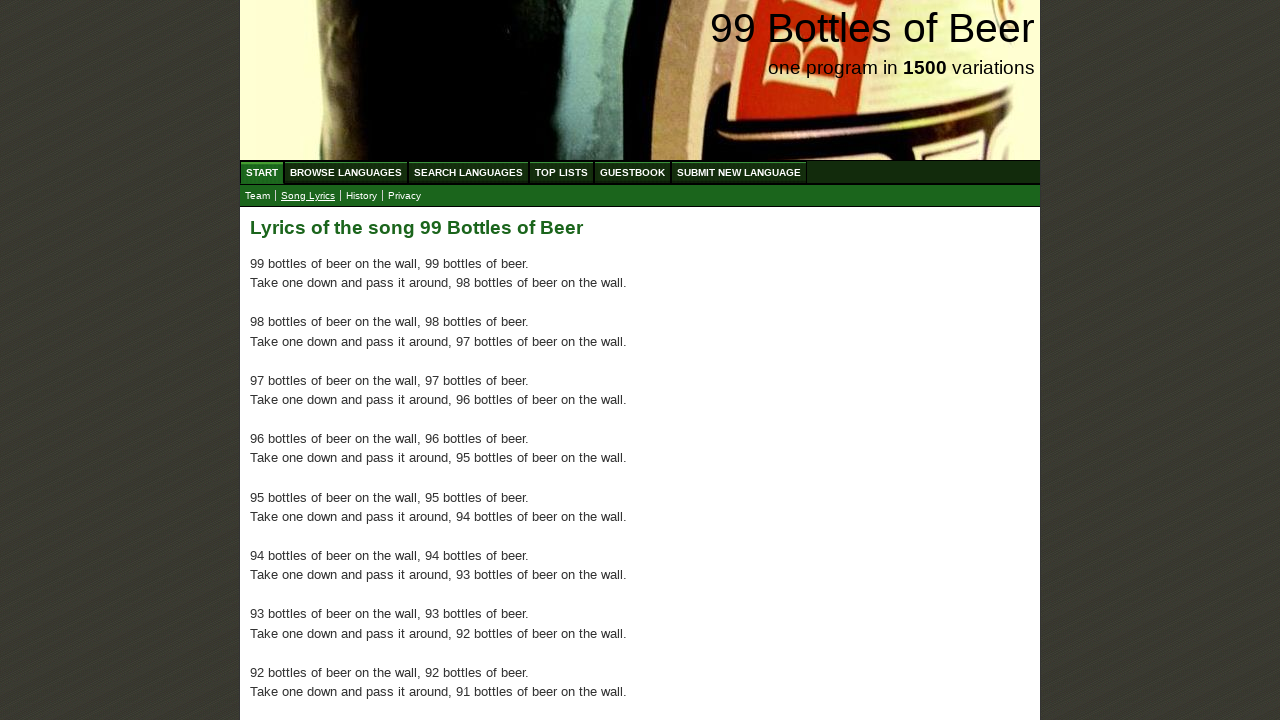

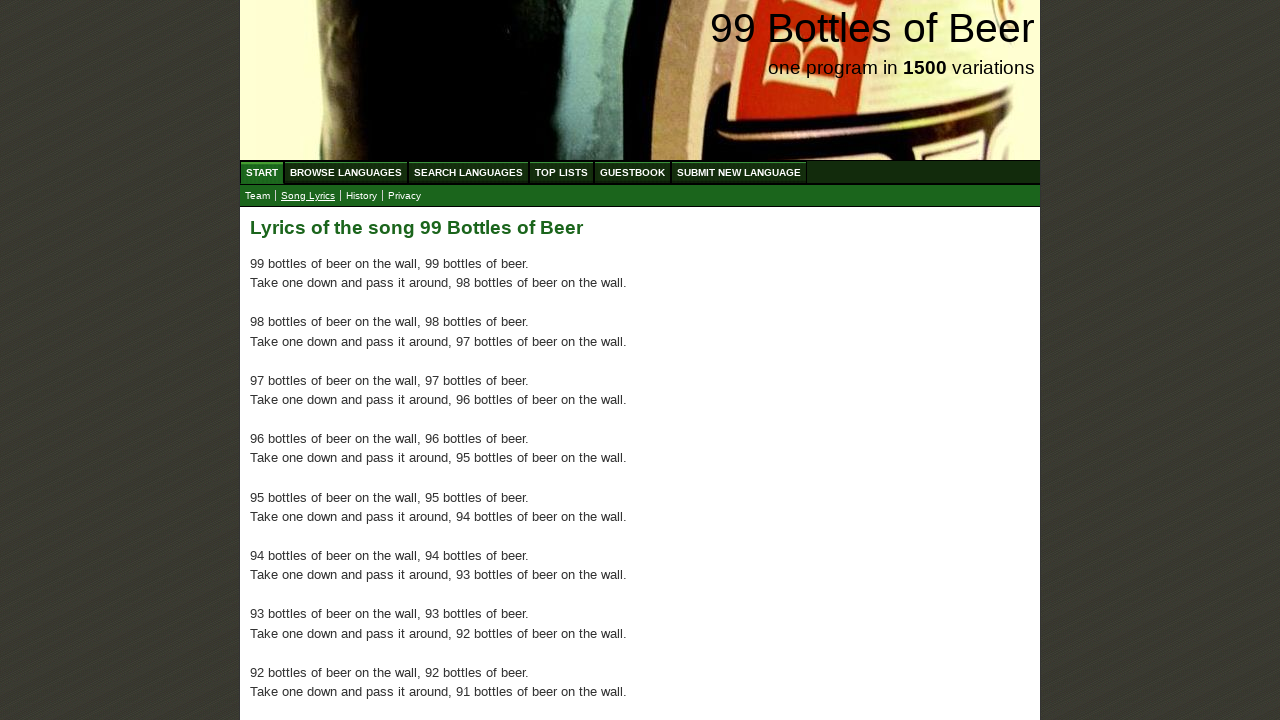